Navigates to MetLife homepage, clicks on the Solutions tab, then clicks on the Dental link, and retrieves the dental page title.

Starting URL: https://www.metlife.com/

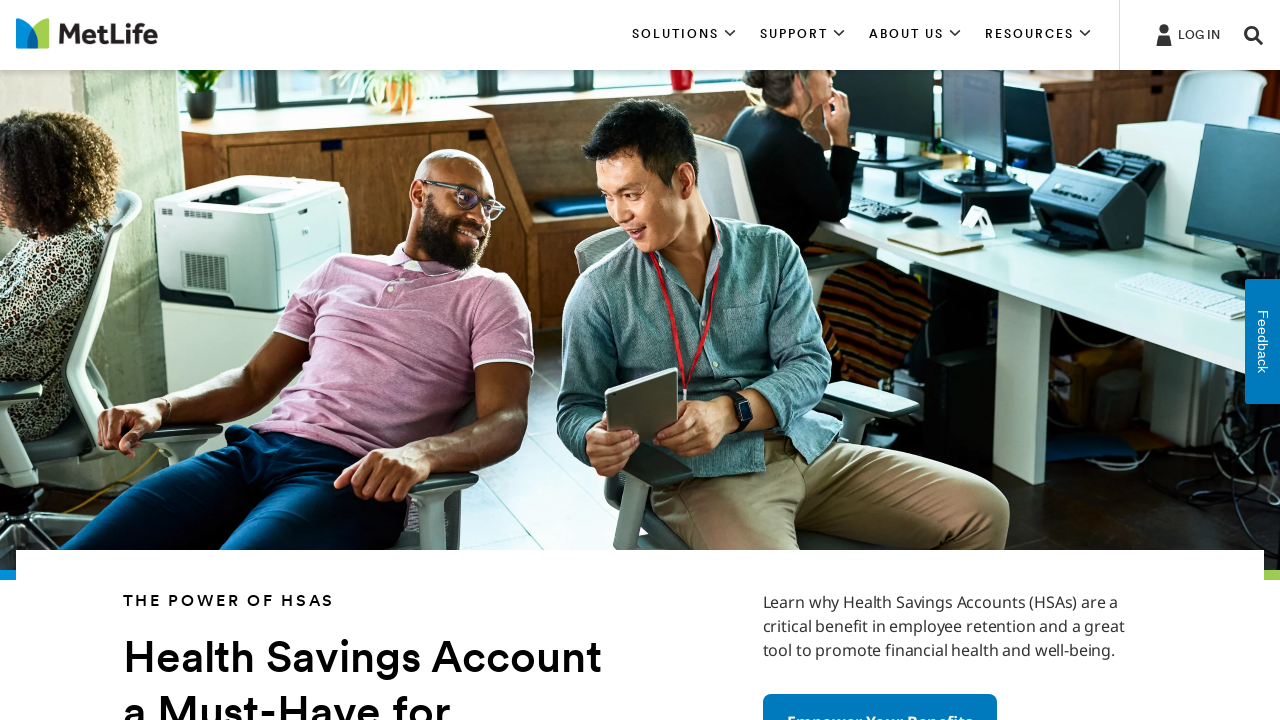

Navigated to MetLife homepage
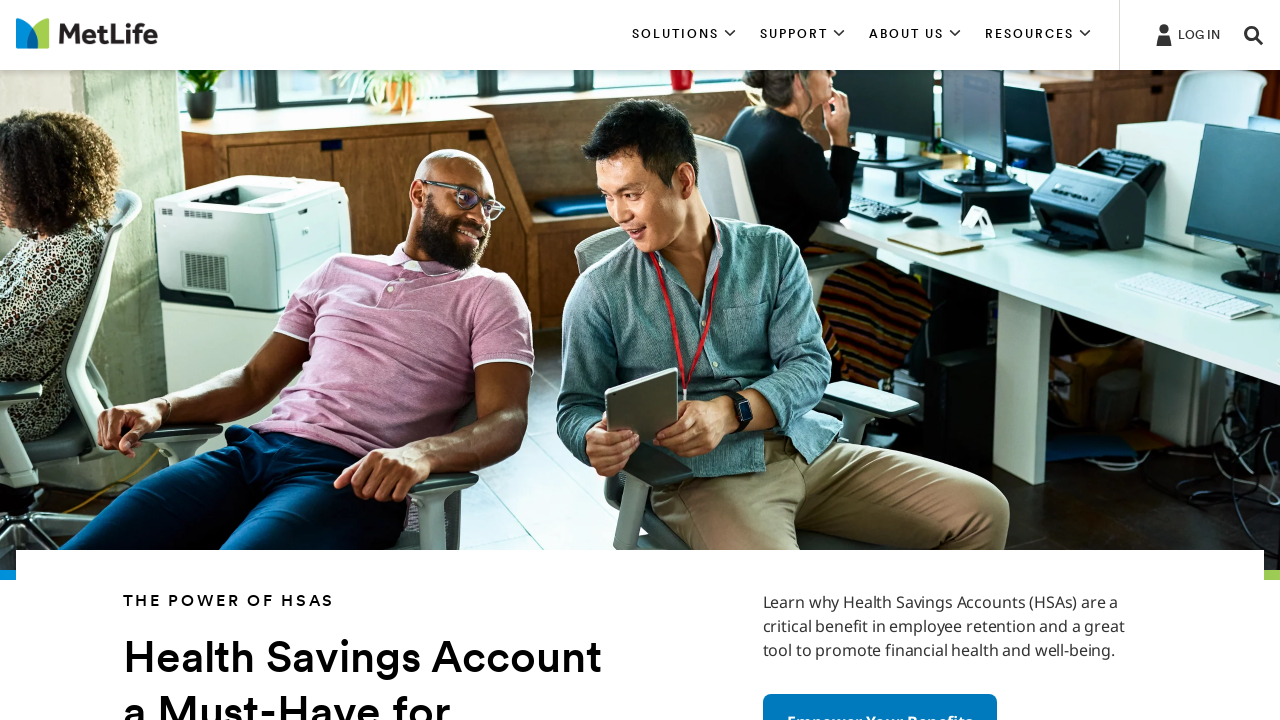

Clicked on Solutions tab at (684, 35) on xpath=//*[contains(text(), 'SOLUTIONS')]
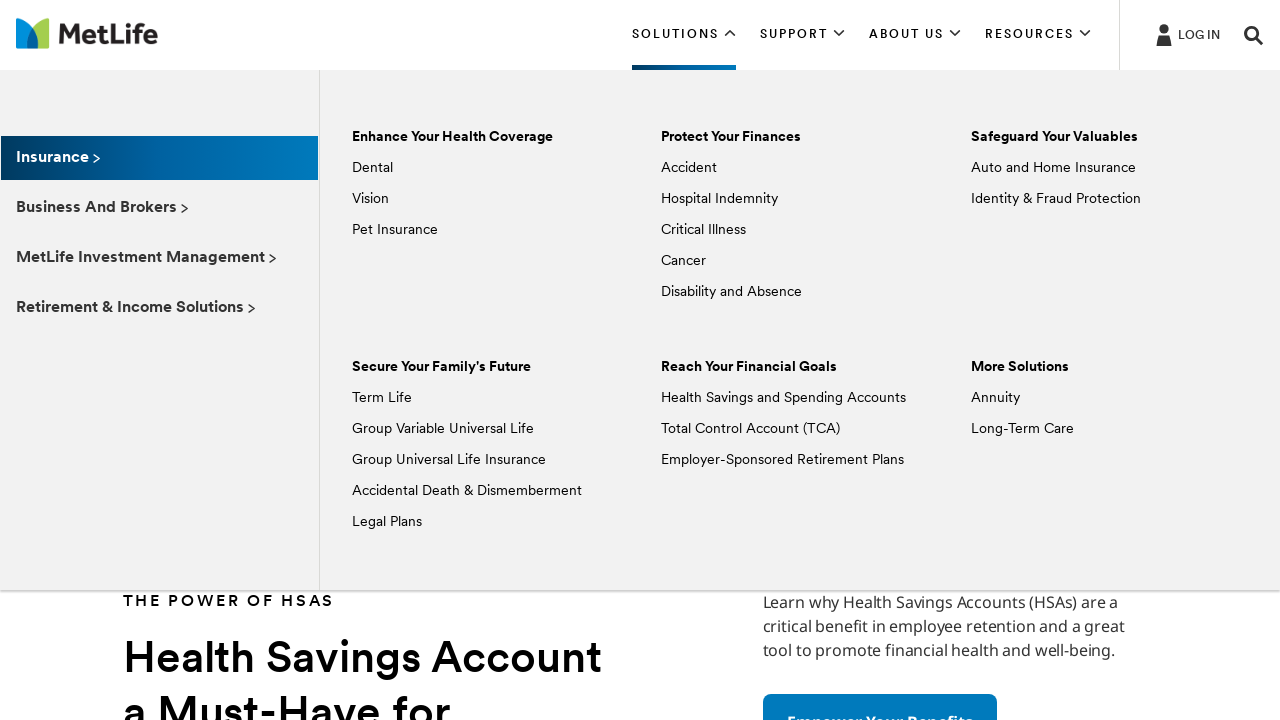

Clicked on Dental link at (372, 168) on xpath=//*[text() = 'Dental']
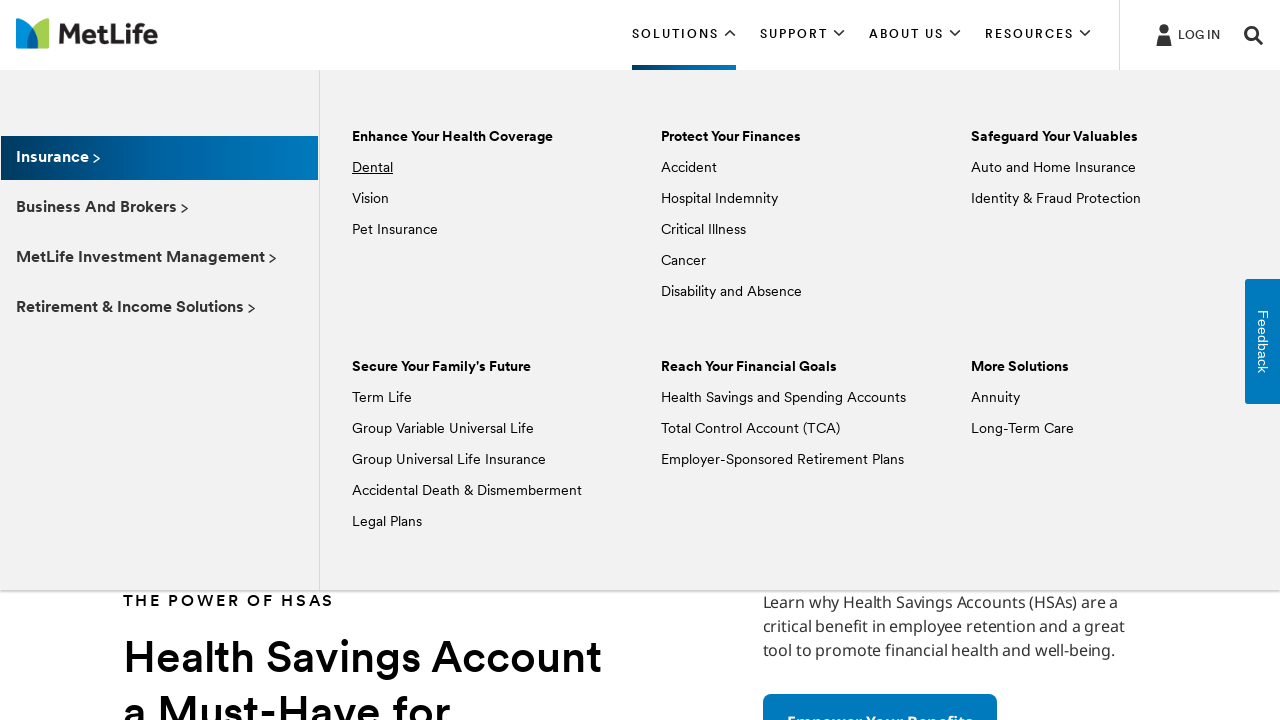

Dental page title element loaded
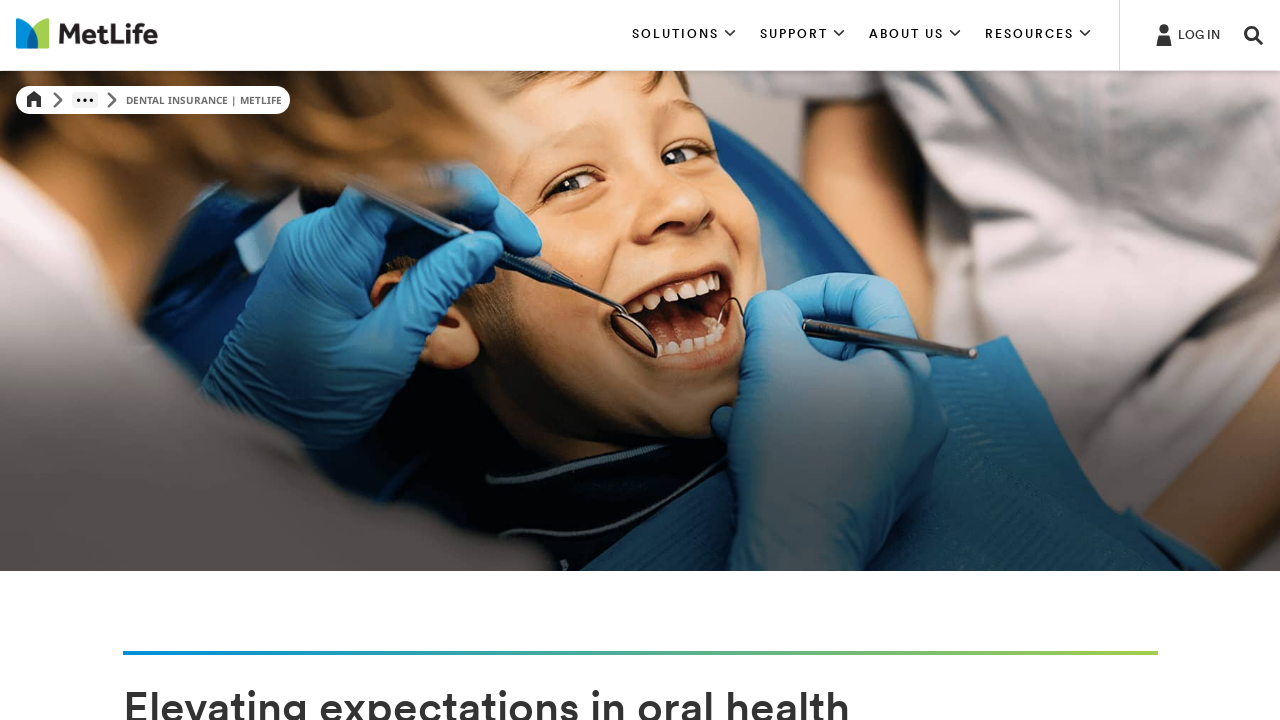

Retrieved dental page title: 
                                    Dental Insurance
                                
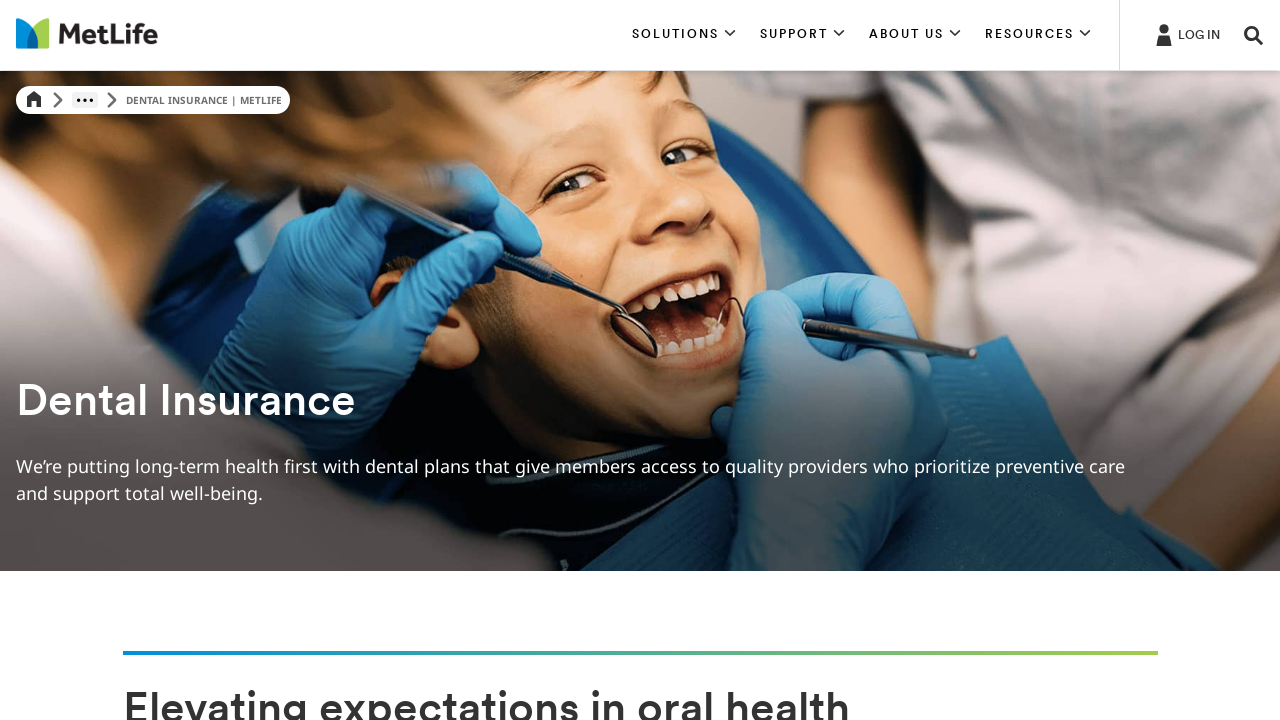

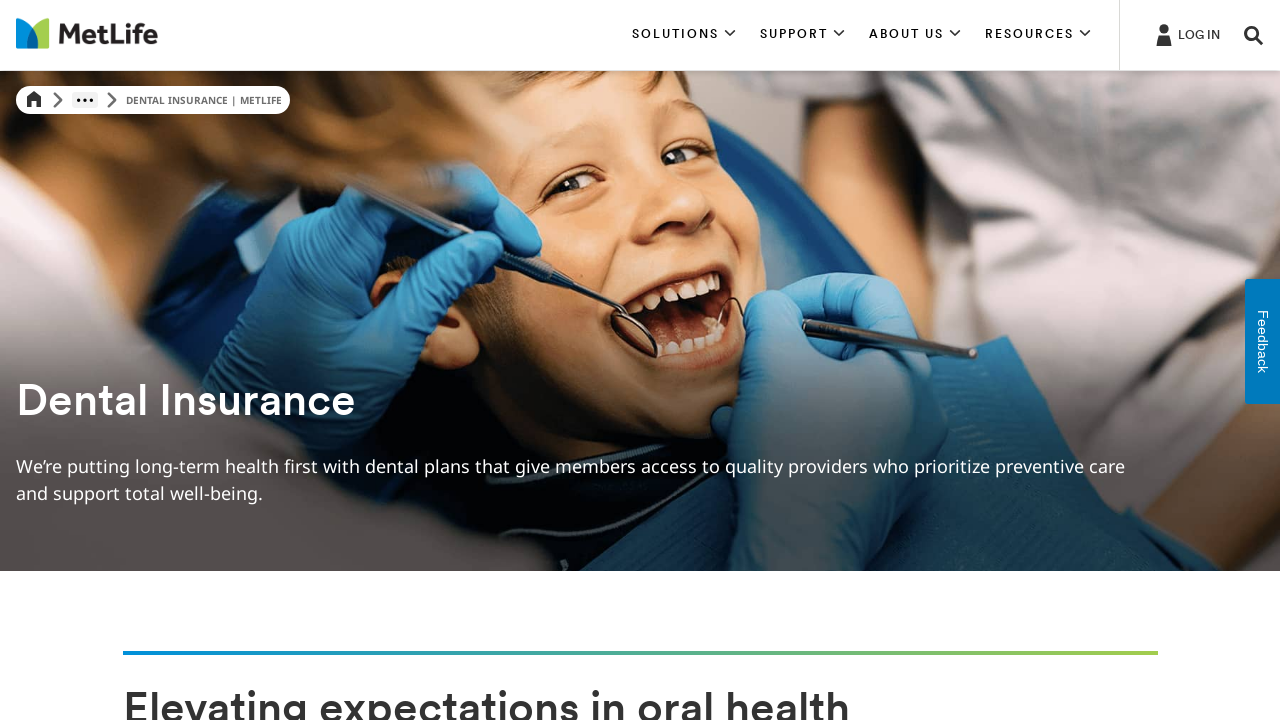